Tests file upload functionality by selecting a file and submitting the upload form

Starting URL: http://the-internet.herokuapp.com/upload

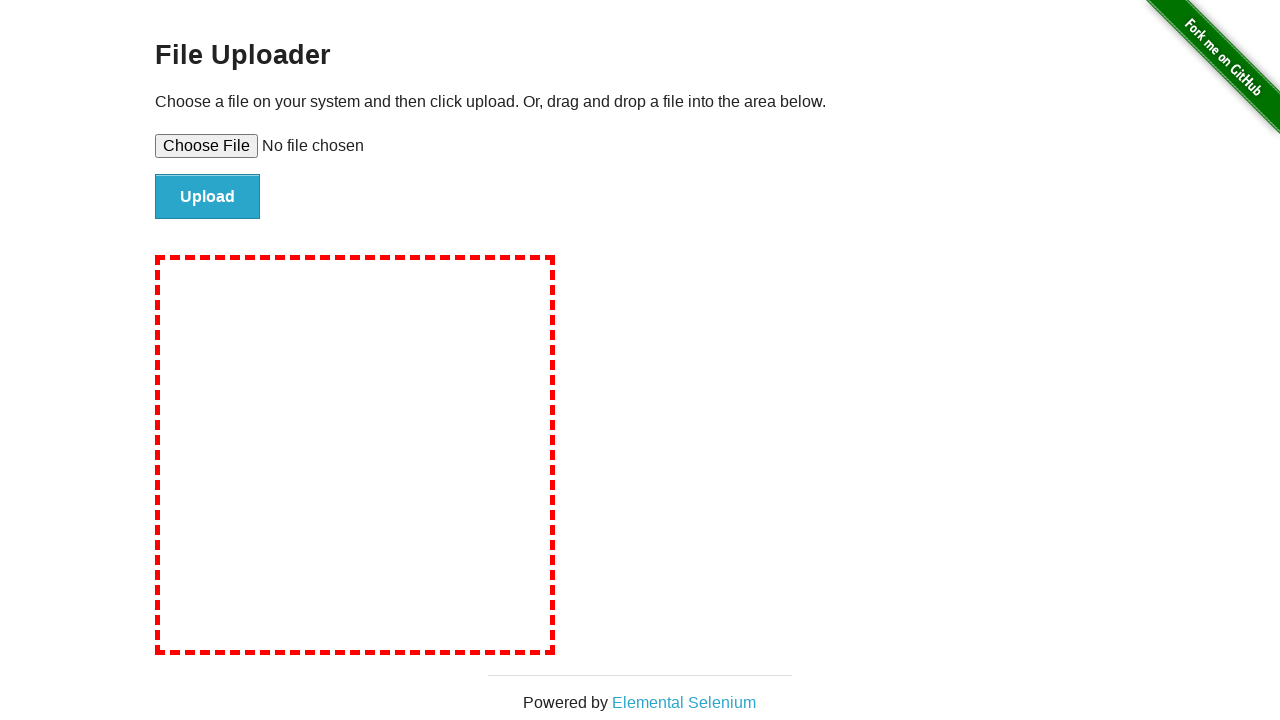

Set test_image.jpg file for upload
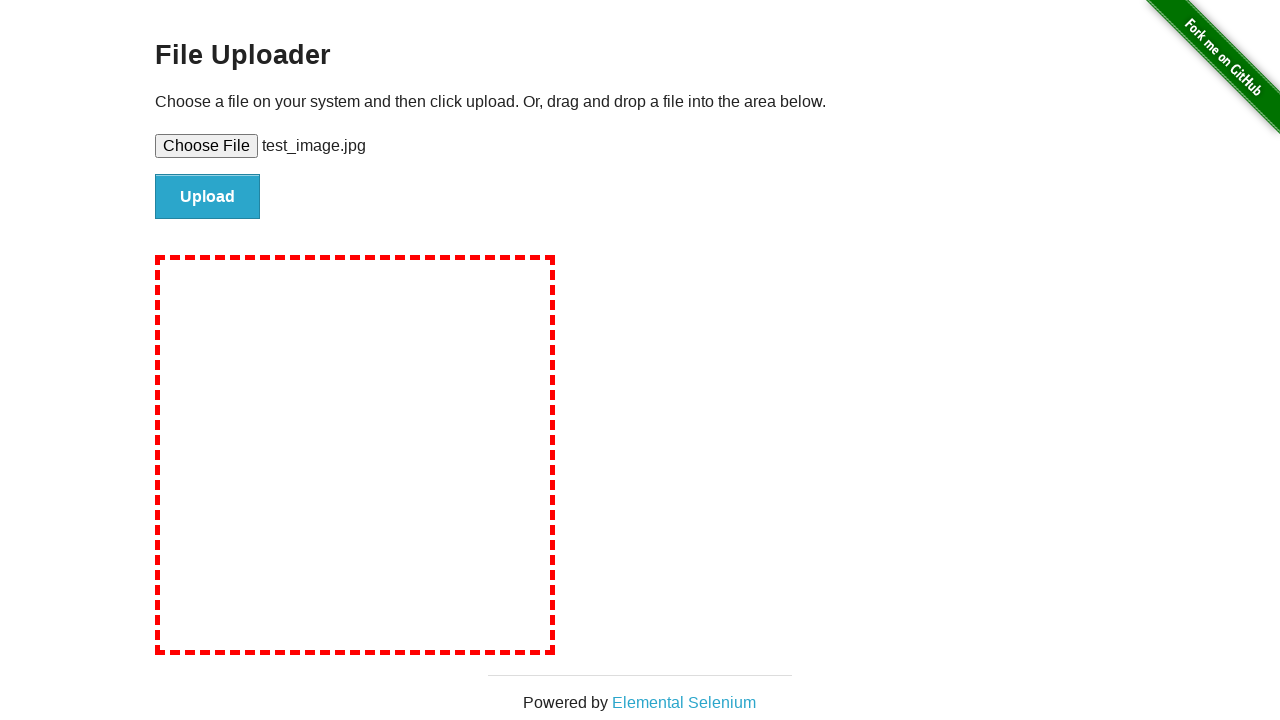

Clicked file submit button to upload at (208, 197) on #file-submit
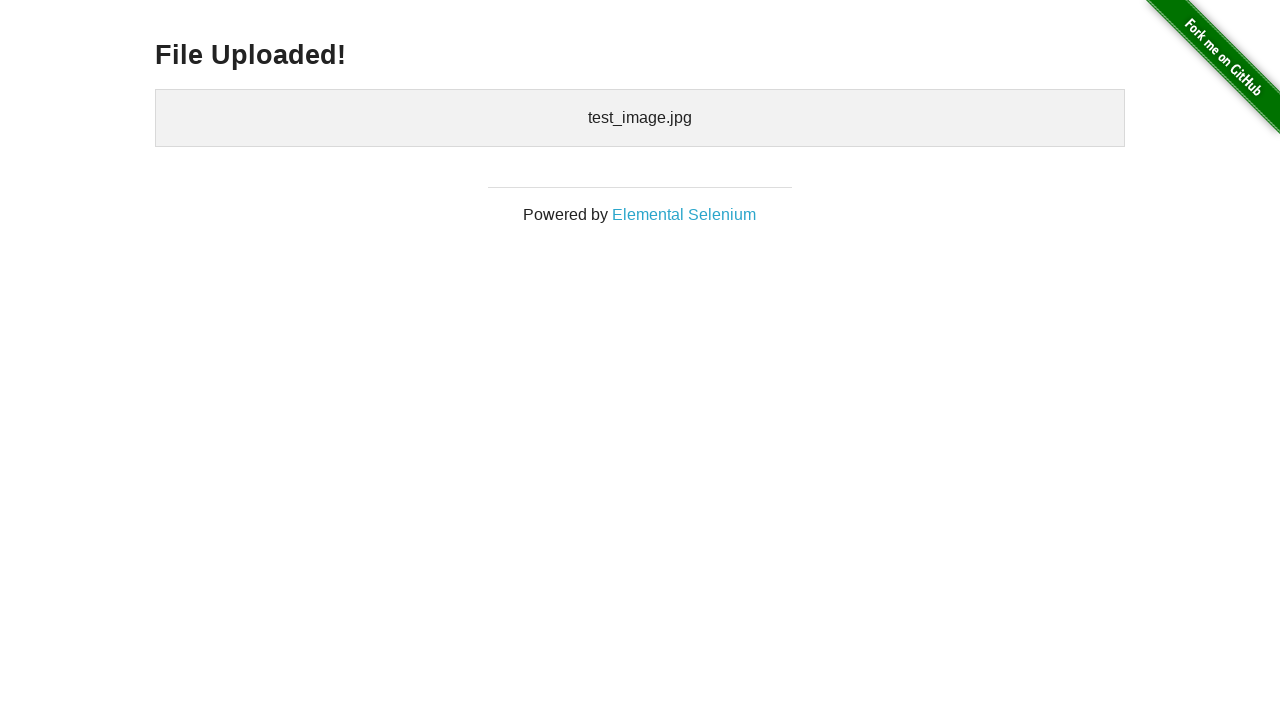

Upload confirmation heading appeared
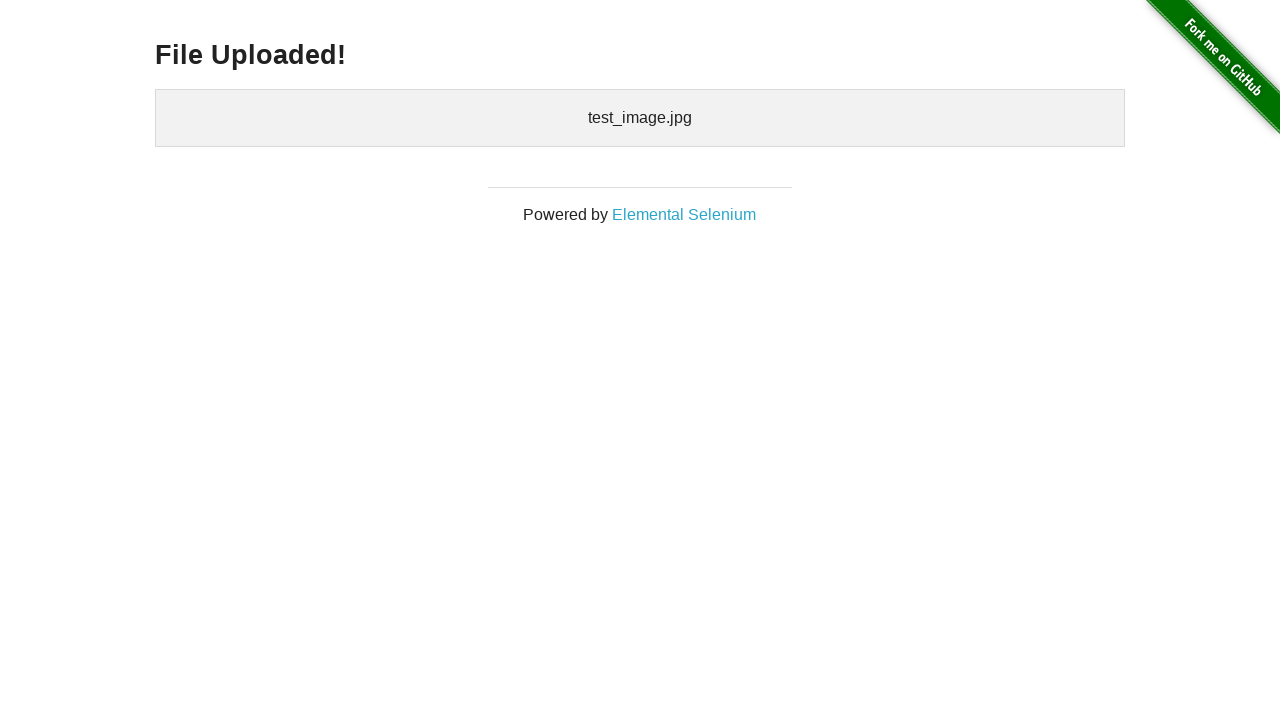

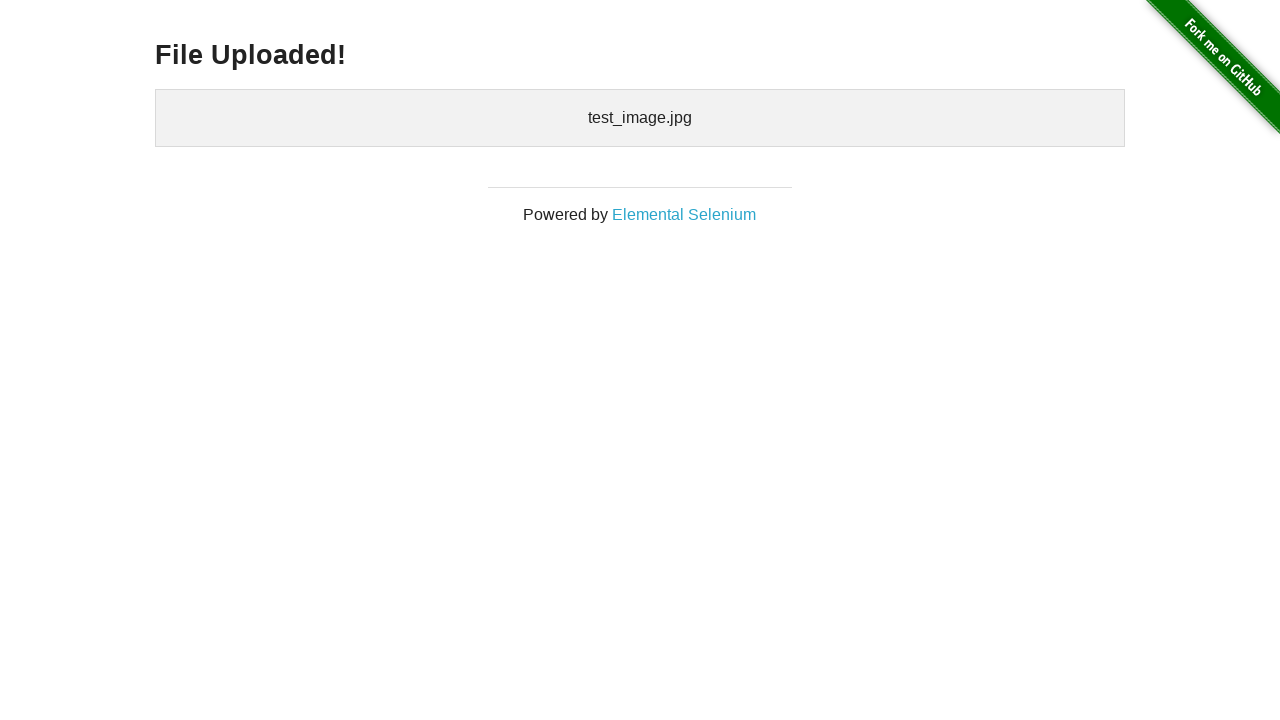